Tests alert popup functionality by clicking the alert button and verifying the alert text message

Starting URL: https://practice-automation.com/popups/

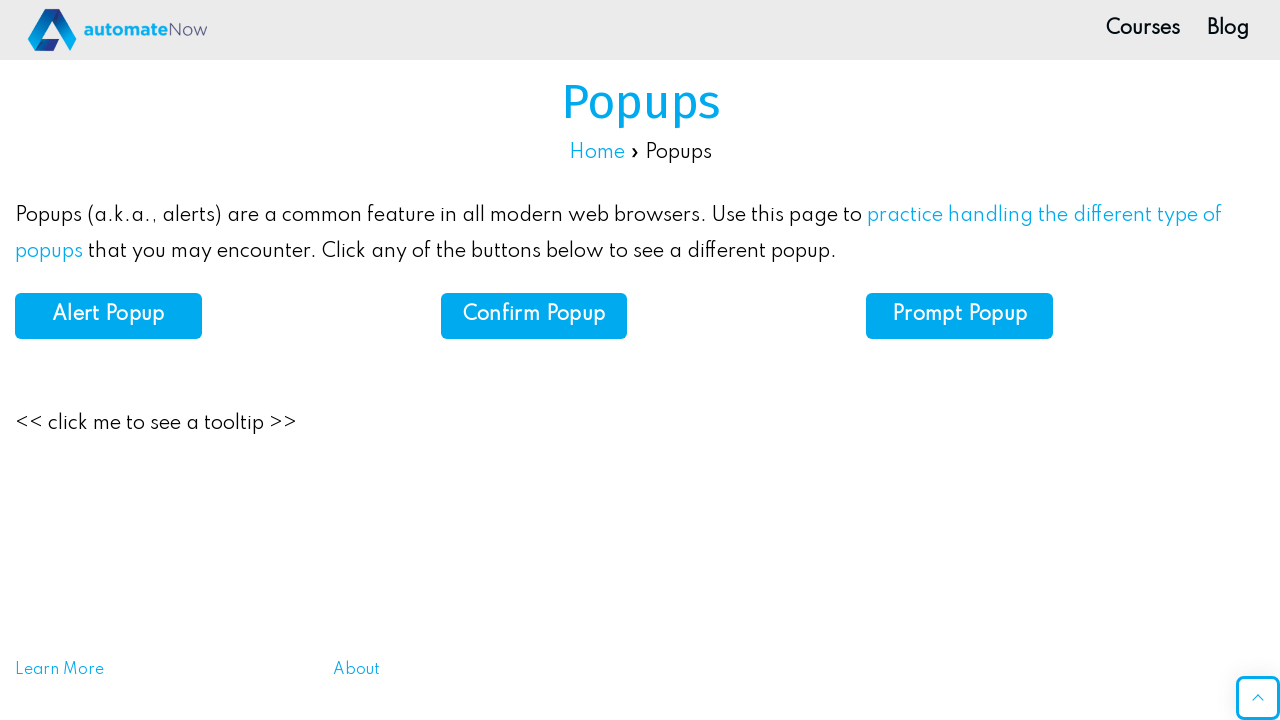

Clicked alert button to trigger alert popup at (108, 315) on xpath=//*[@id='alert']/b
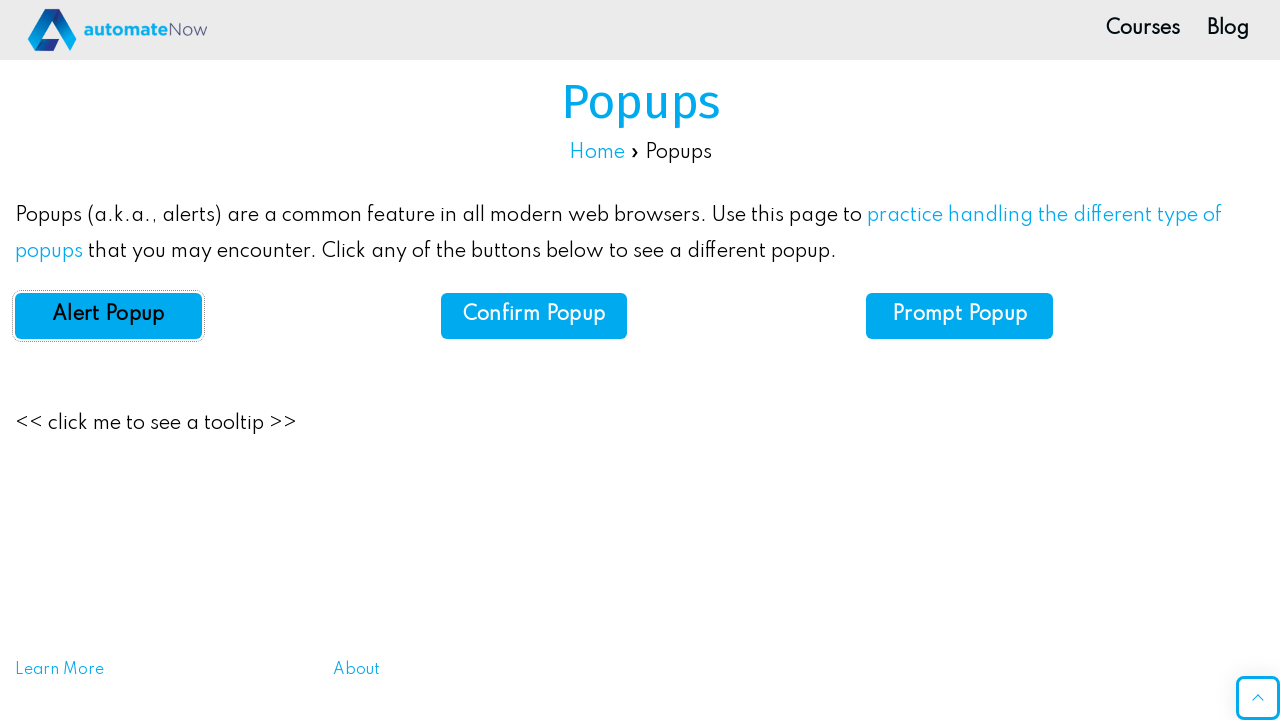

Set up dialog handler to automatically accept alerts with message 'Hi there, pal!'
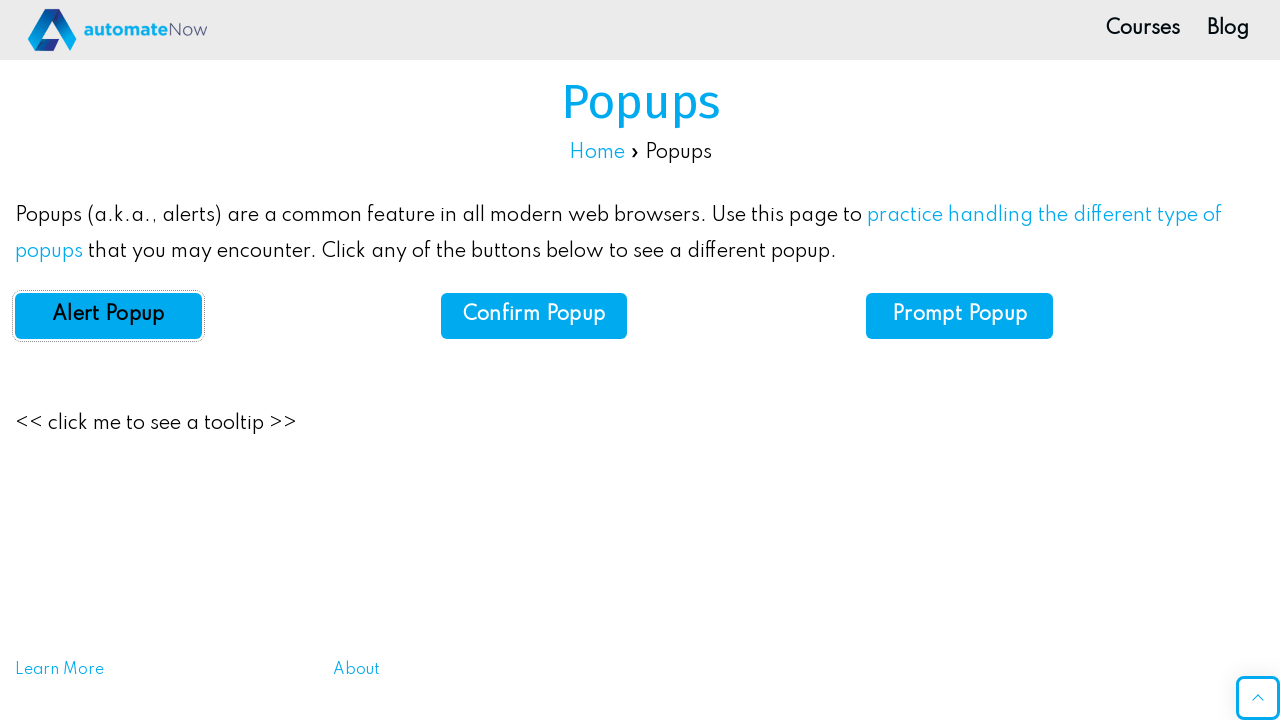

Registered one-time dialog handler to verify alert text and accept dialog
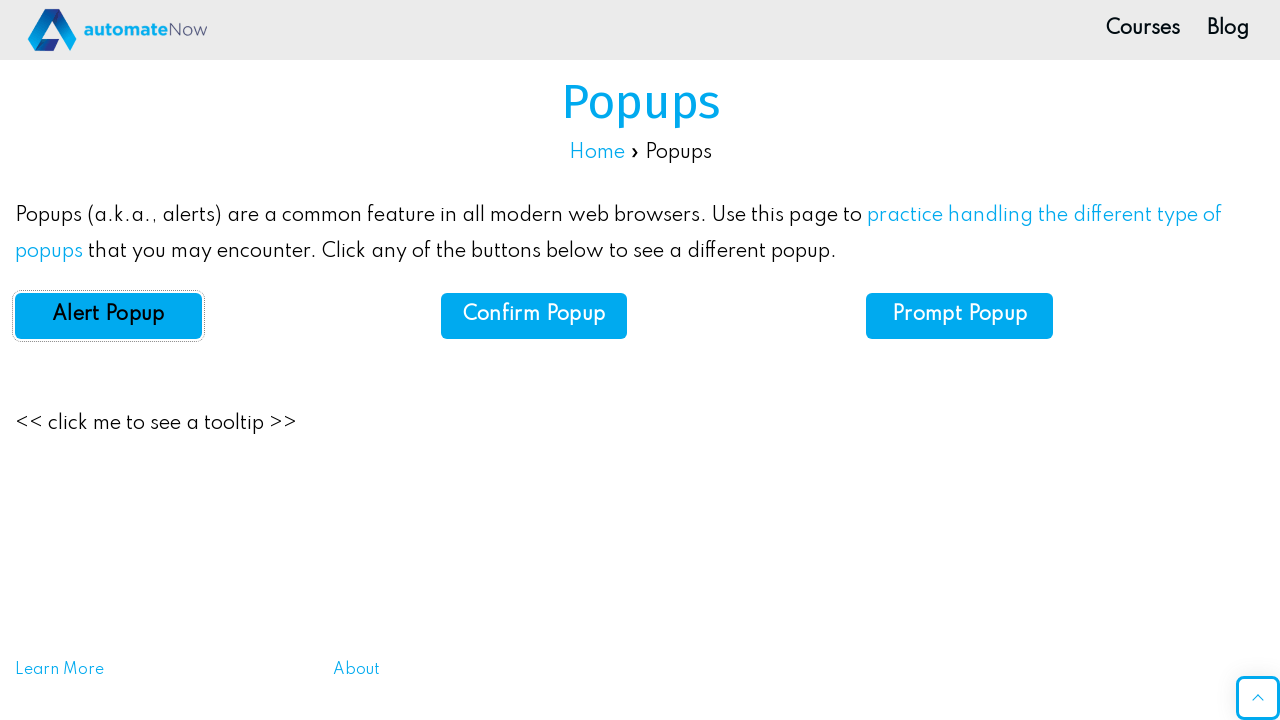

Clicked alert button again to trigger and handle alert with verification at (108, 315) on xpath=//*[@id='alert']/b
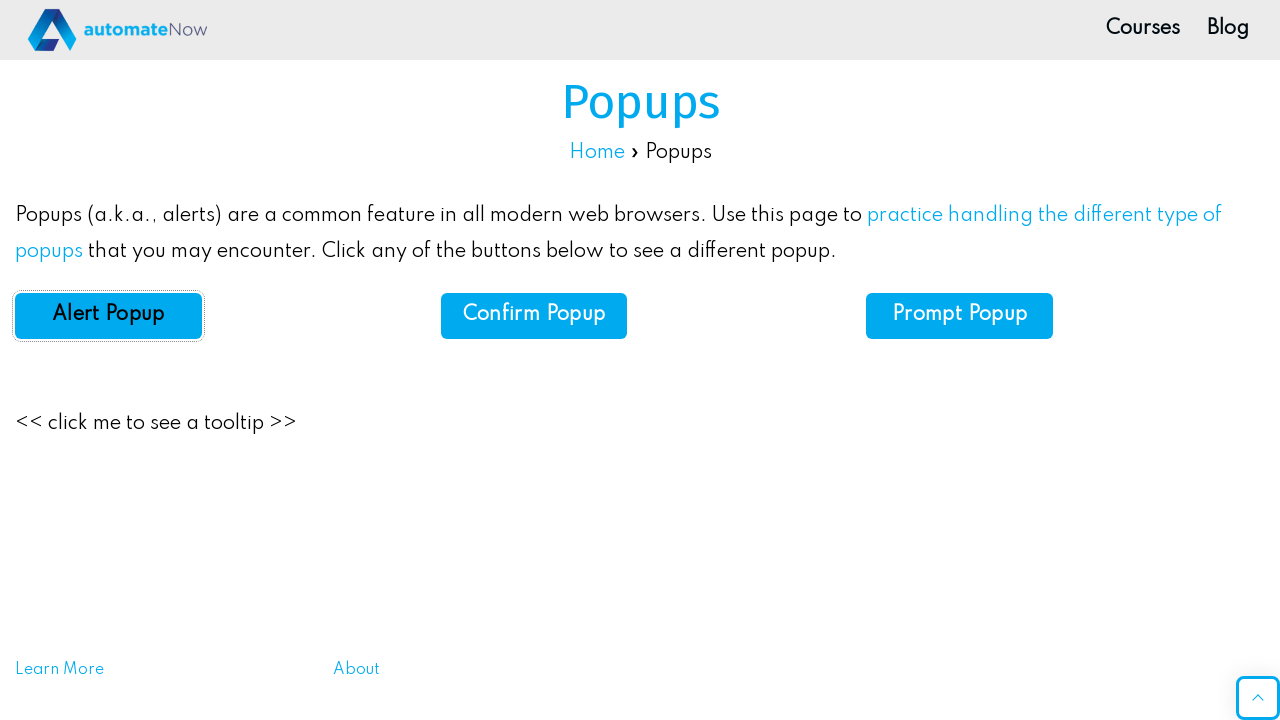

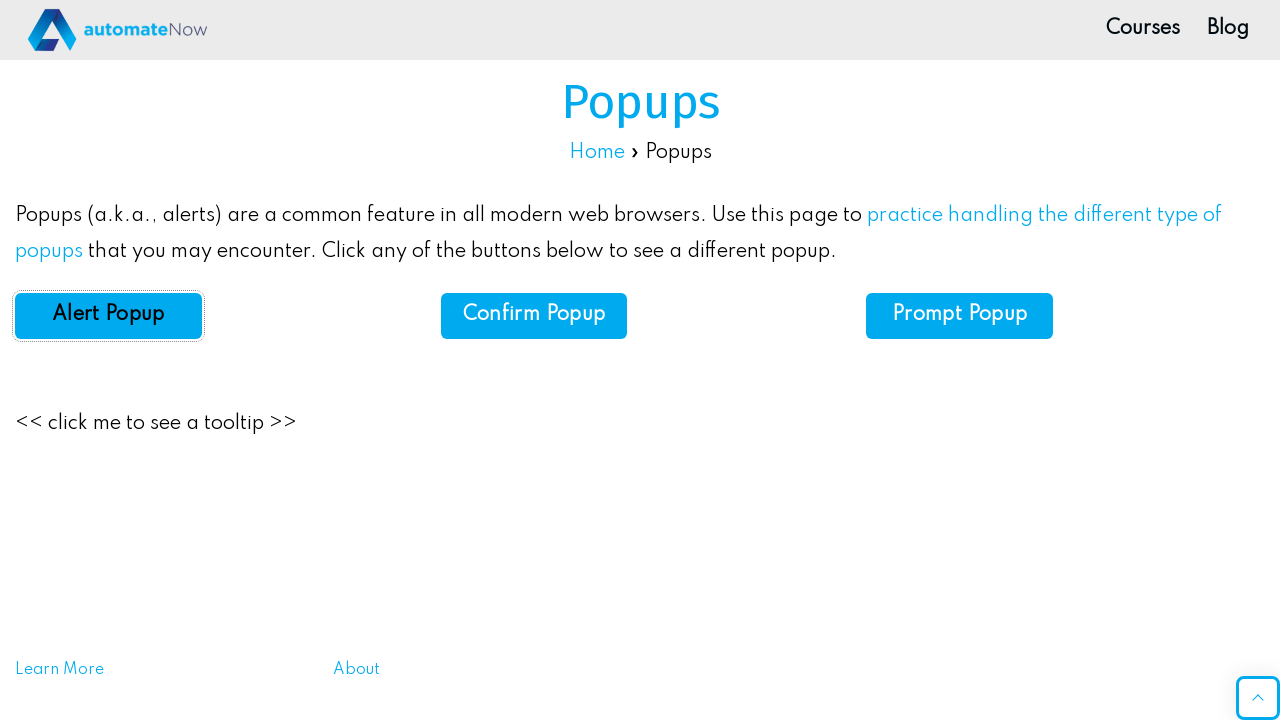